Tests iframe handling by switching to a single iframe and entering text into an input field within that iframe.

Starting URL: http://demo.automationtesting.in/Frames.html

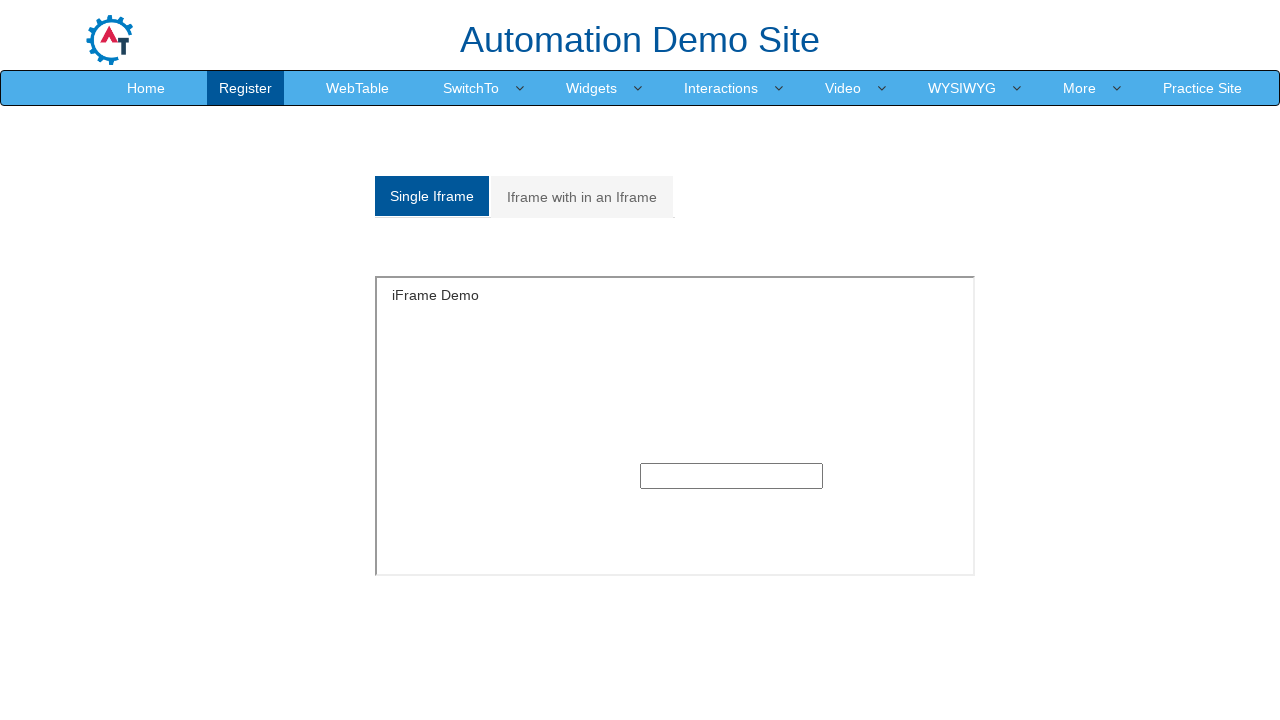

Located iframe with name 'SingleFrame'
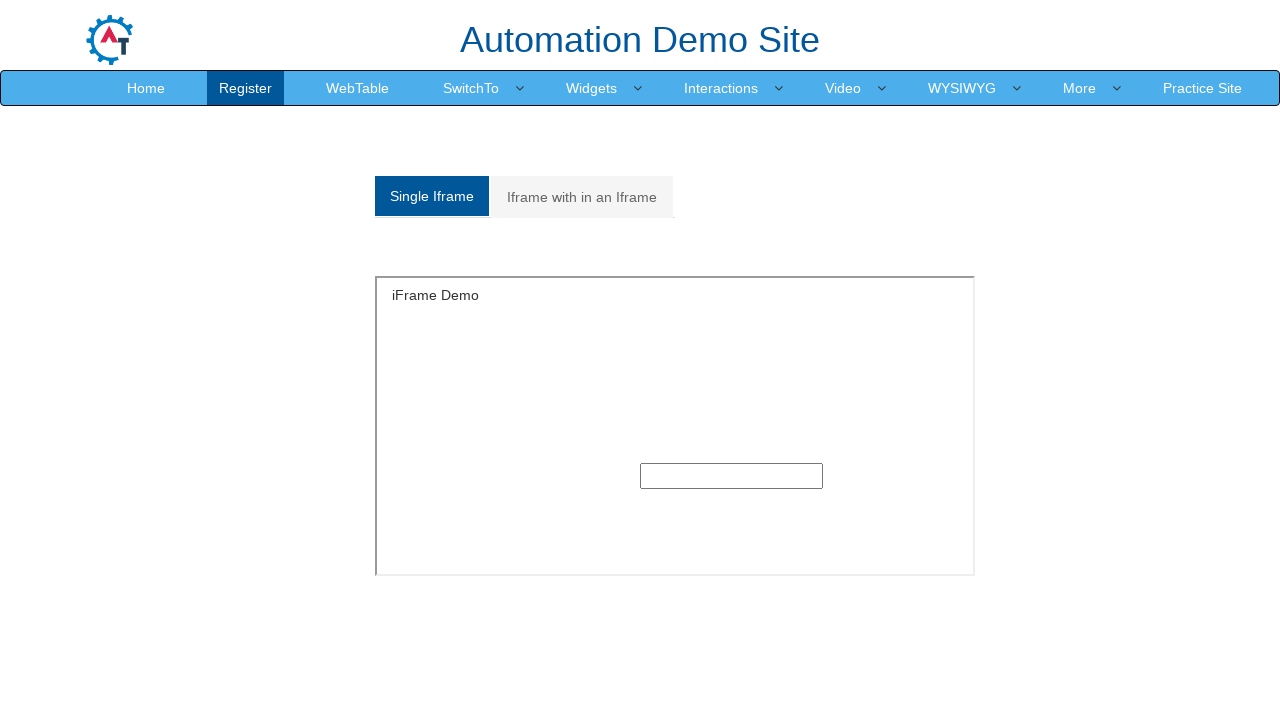

Filled text input field inside iframe with 'Hello' on iframe[name='SingleFrame'] >> internal:control=enter-frame >> input[type='text']
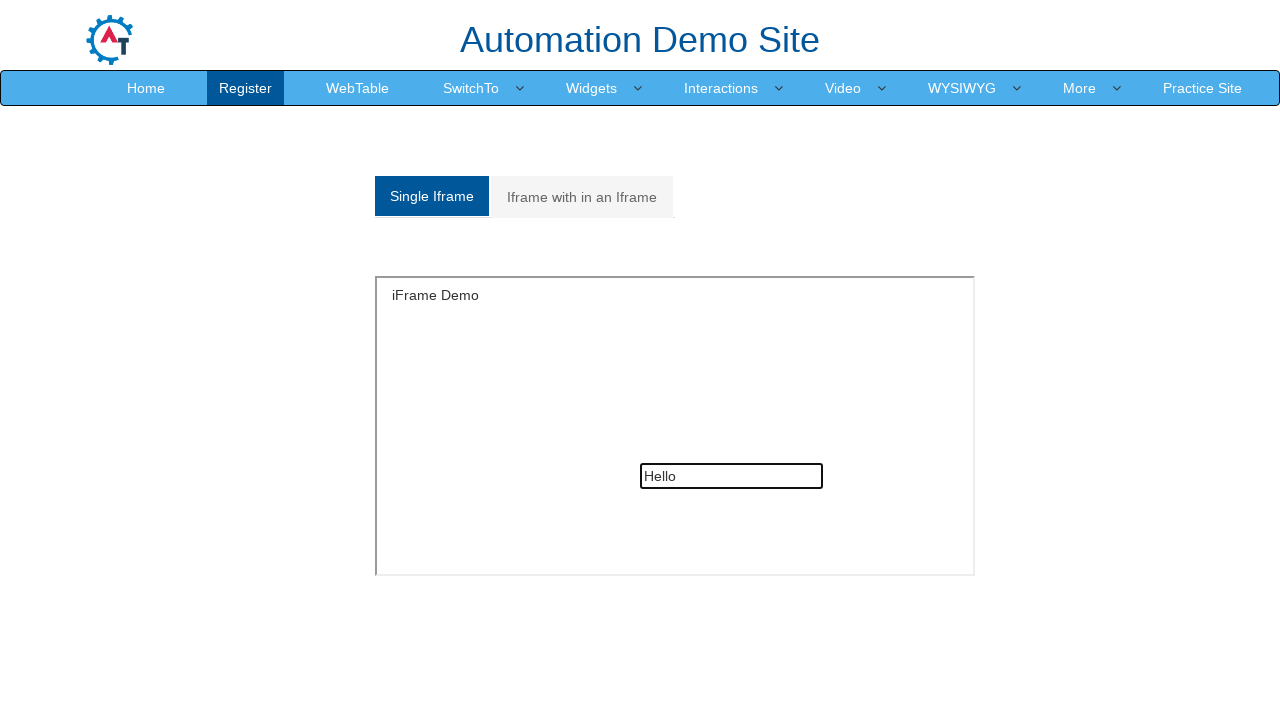

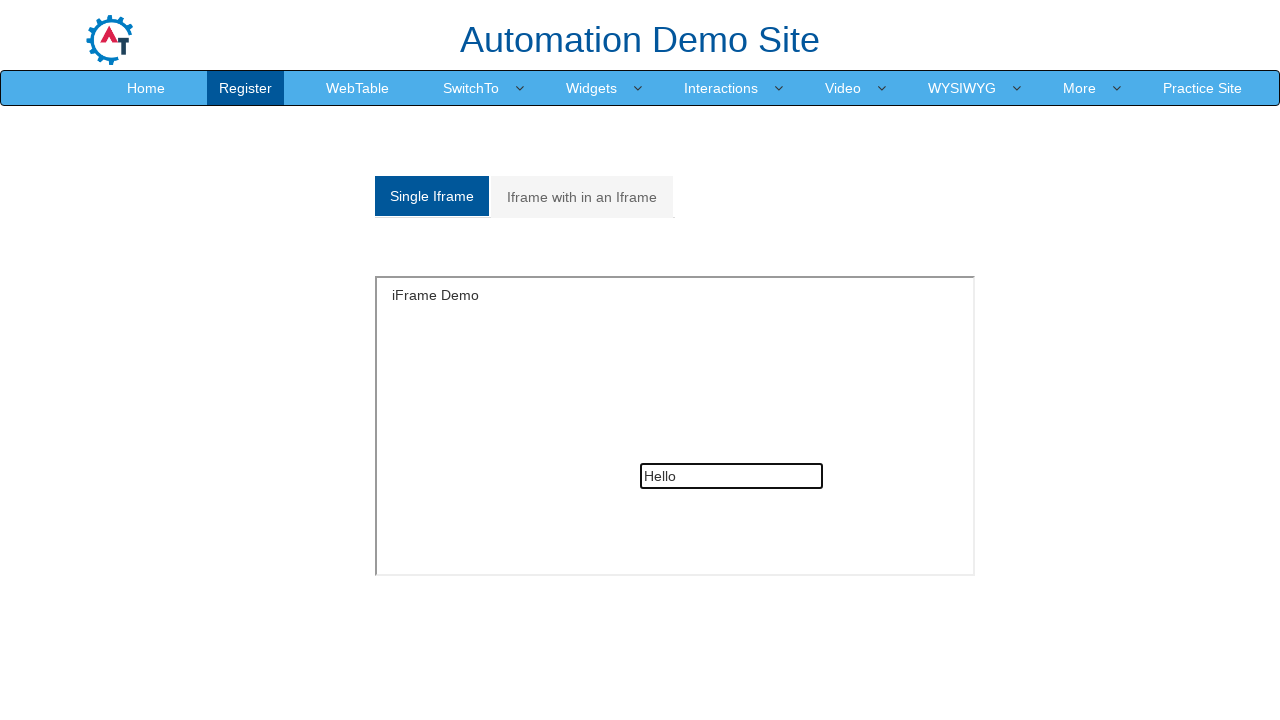